Navigates to a Wix website and pauses for manual inspection. The test only performs navigation with no additional actions.

Starting URL: https://symonstorozhenko.wixsite.com/website-1

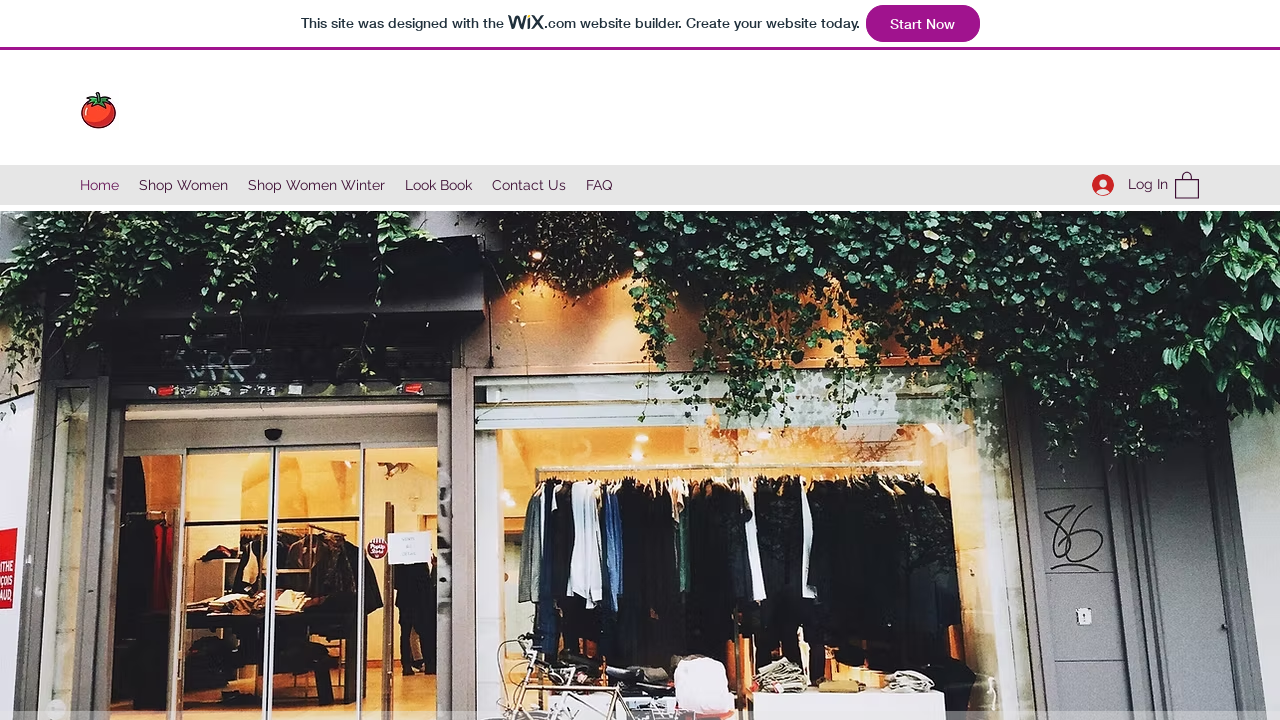

Navigated to Wix website at https://symonstorozhenko.wixsite.com/website-1
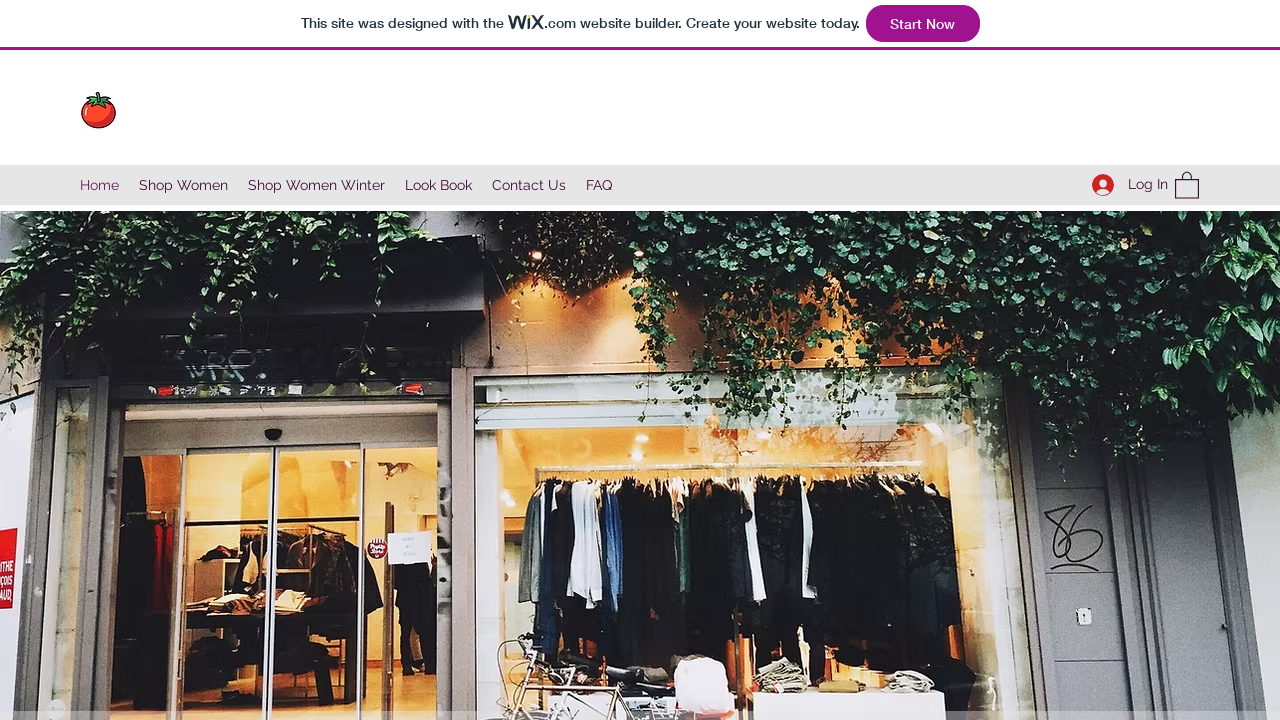

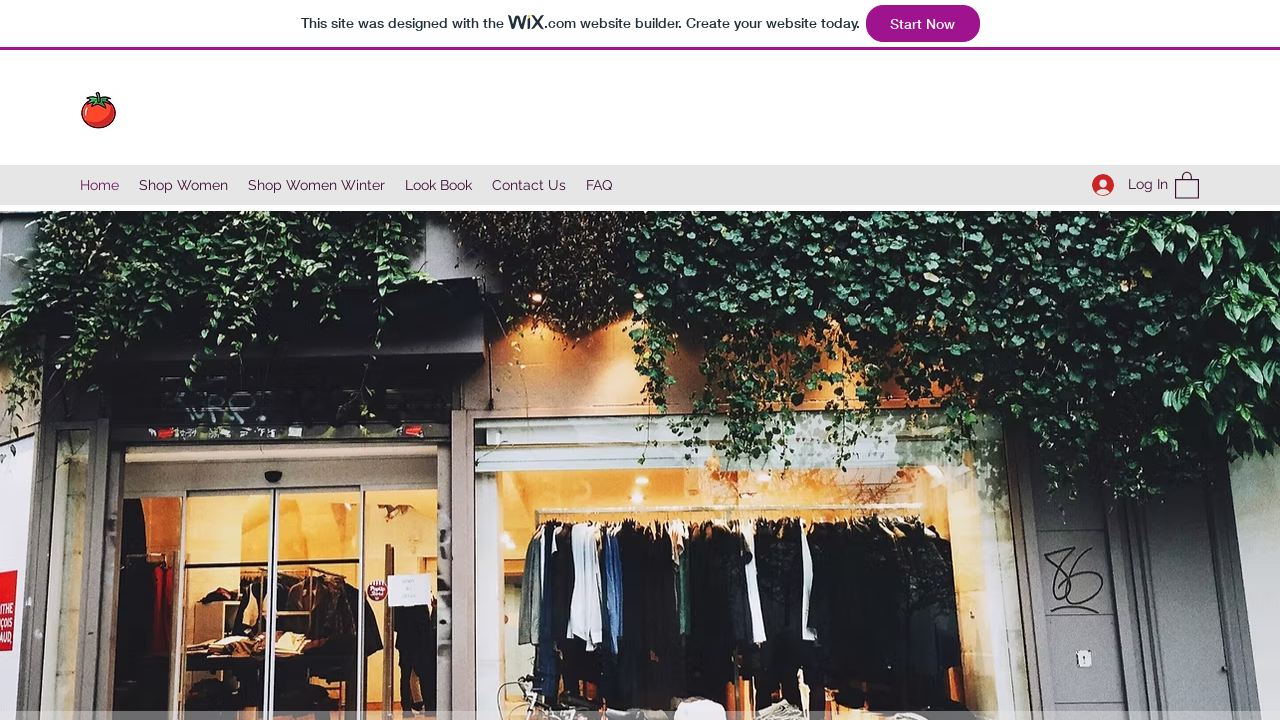